Tests account creation form by filling in personal information including gender, name, email, password, and birthdate fields

Starting URL: https://mystore-testlab.coderslab.pl/index.php?controller=authentication&create_account=1

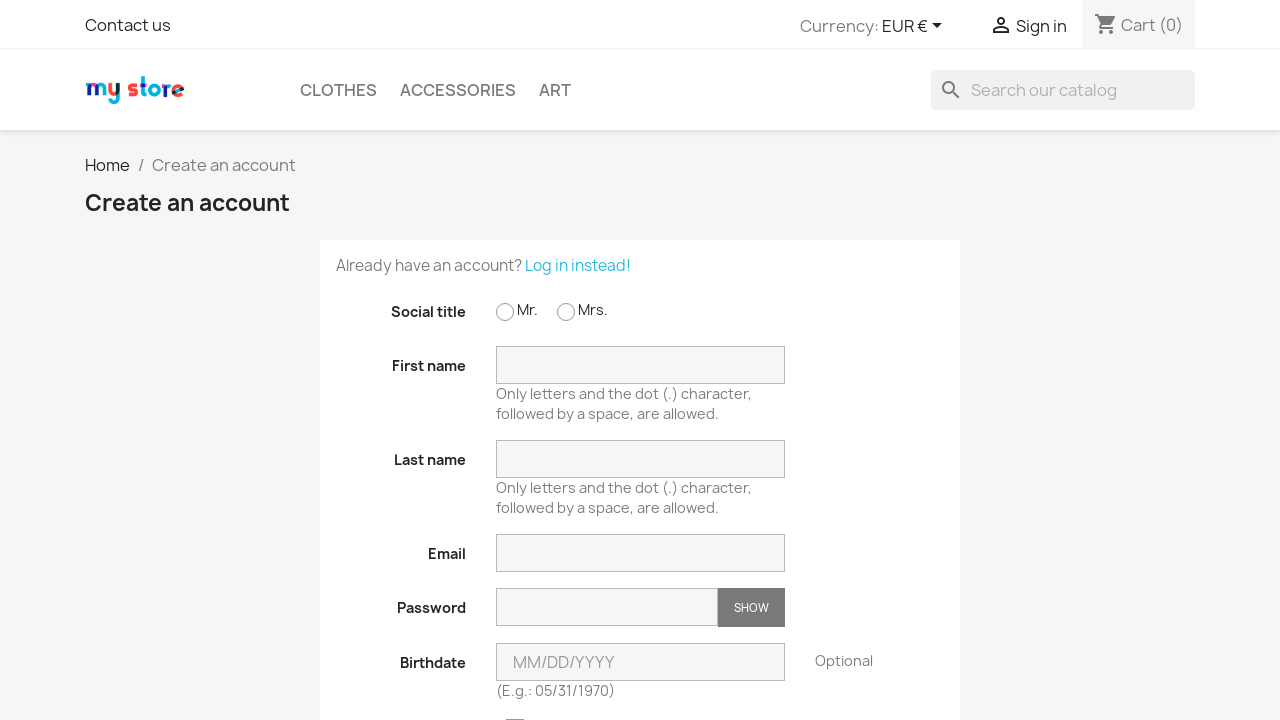

Selected gender radio button at (506, 313) on input[name='id_gender']
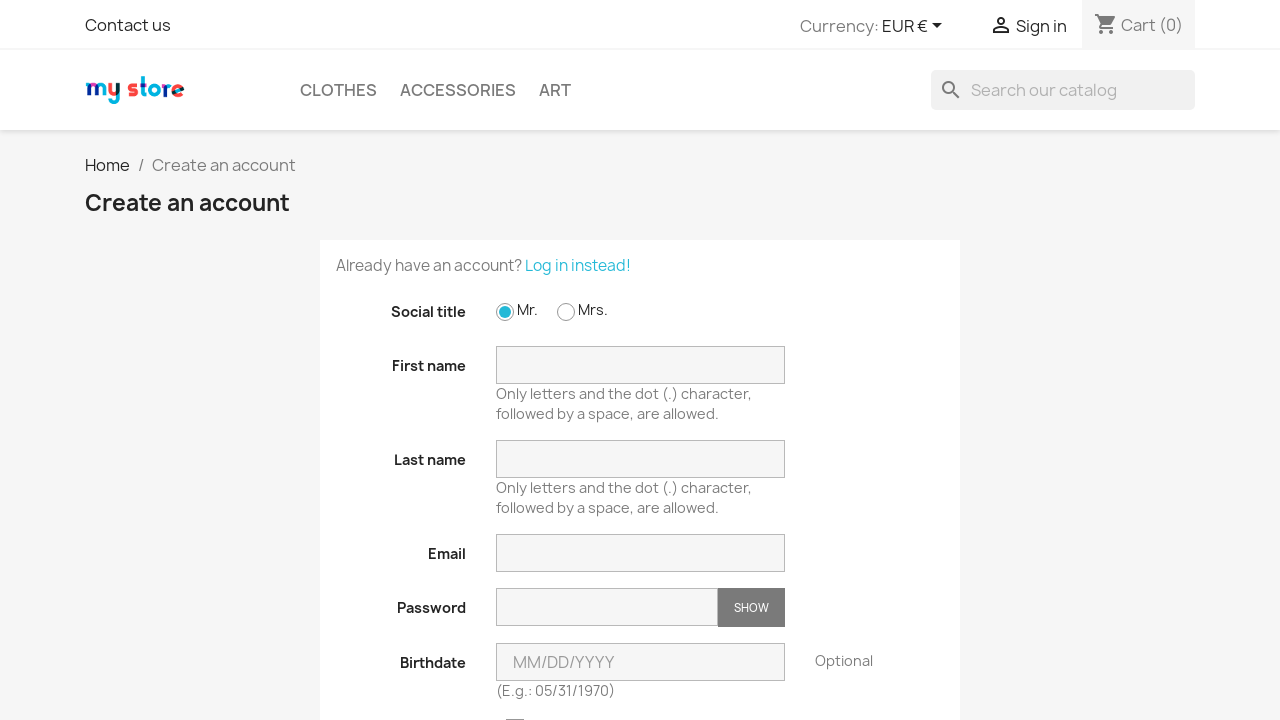

Filled first name field with 'Wodnik' on input[name='firstname']
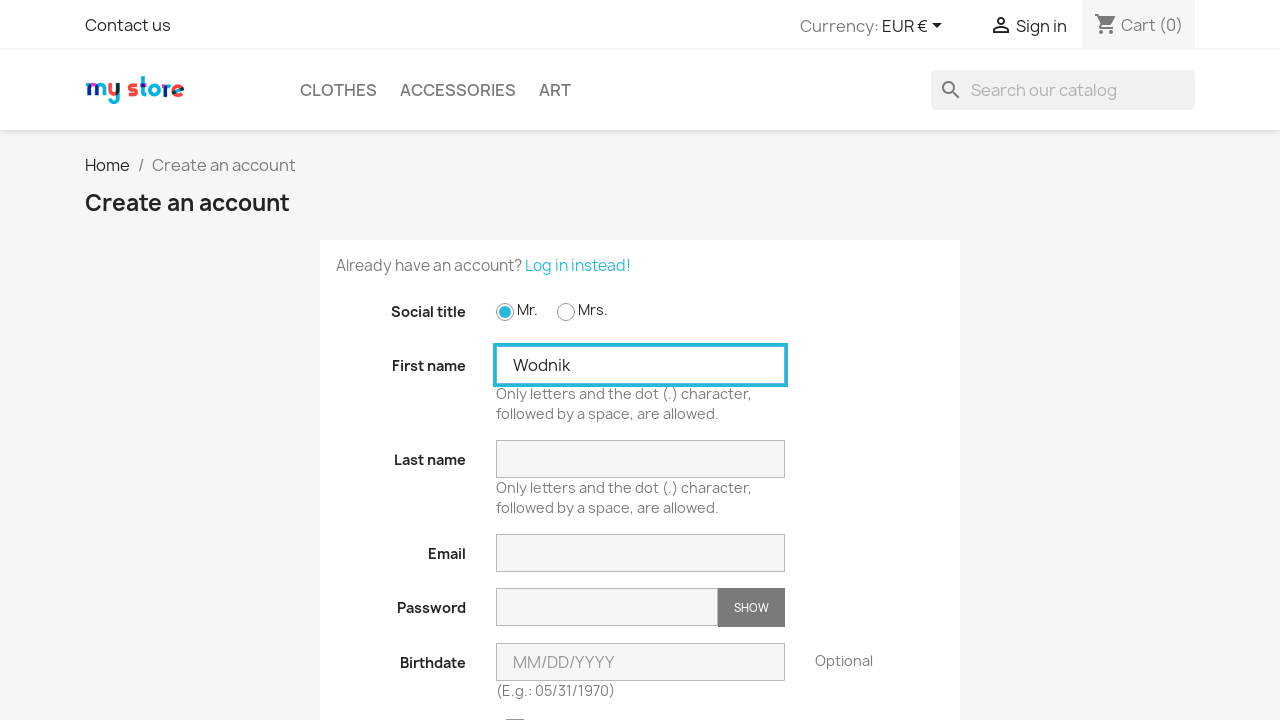

Filled last name field with 'Szuwarek' on input[name='lastname']
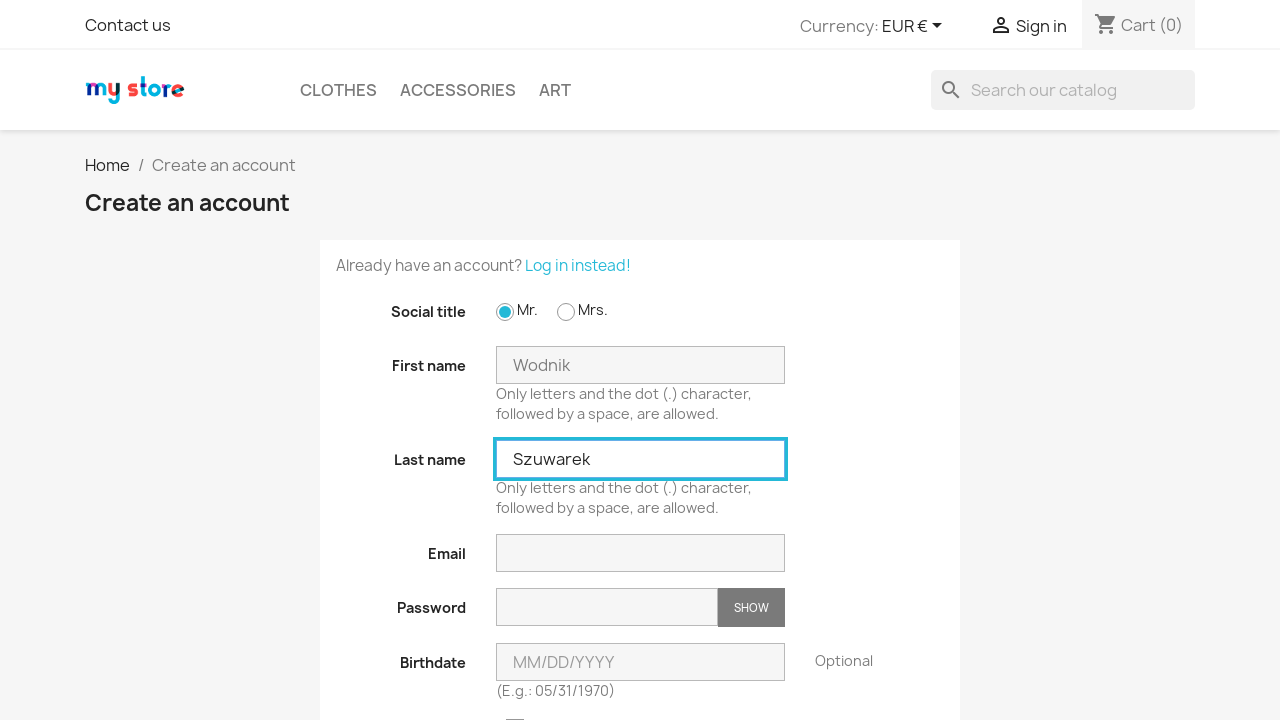

Filled email field with randomly generated email: 766d2387-67e8-496b-ad17-70d4f26c0168@mail.pl on input[name='email']
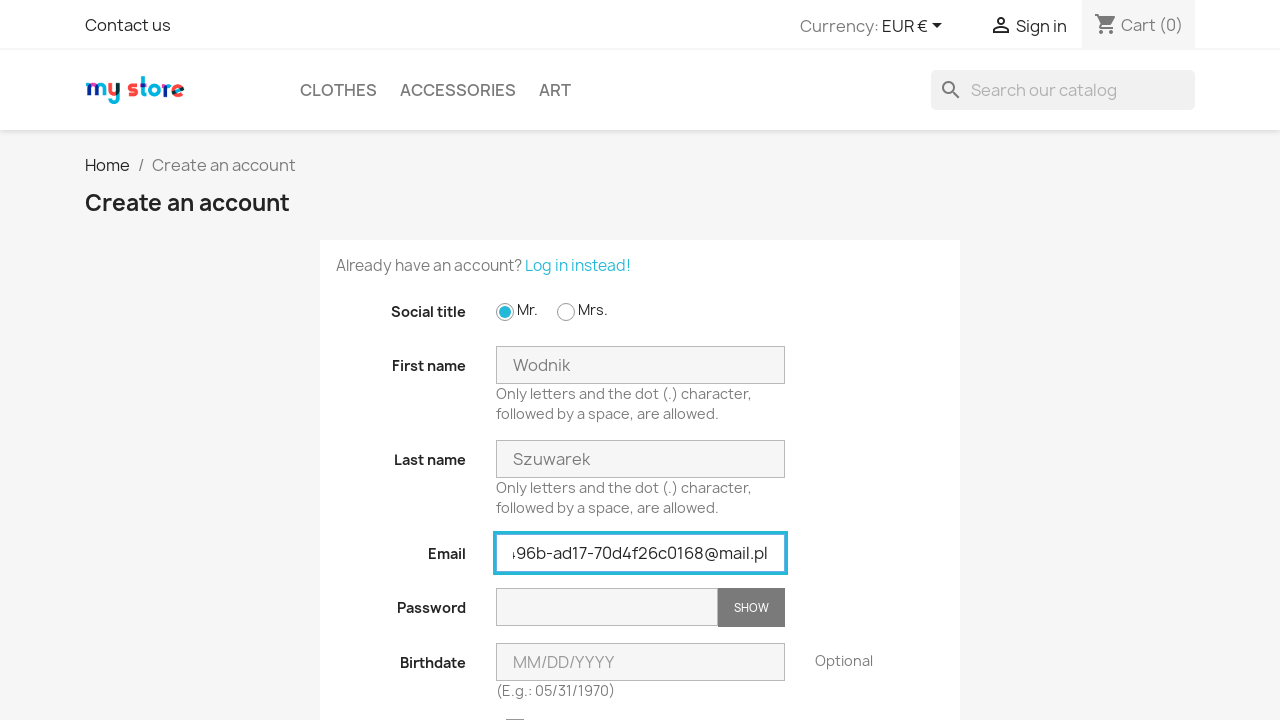

Filled password field with randomly generated password on input[name='password']
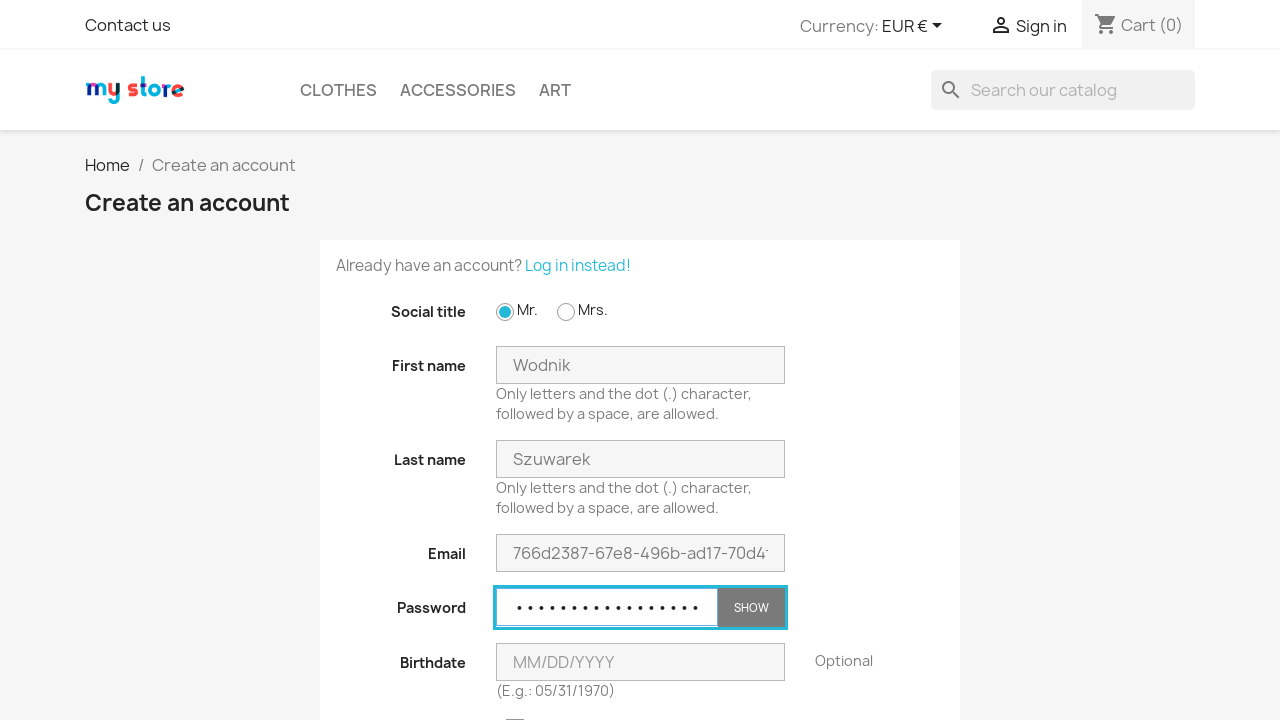

Clicked show password button at (751, 608) on span.input-group-btn
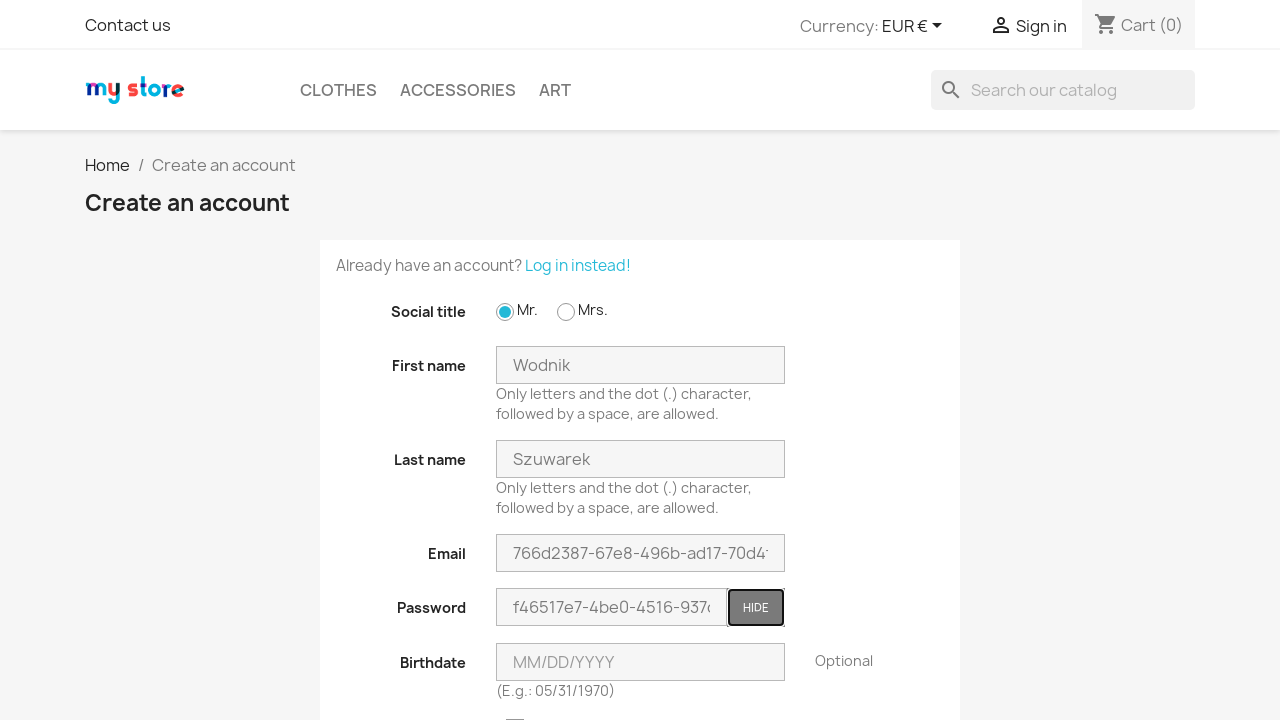

Filled birthdate field with '13/12/1979' on input[name='birthday']
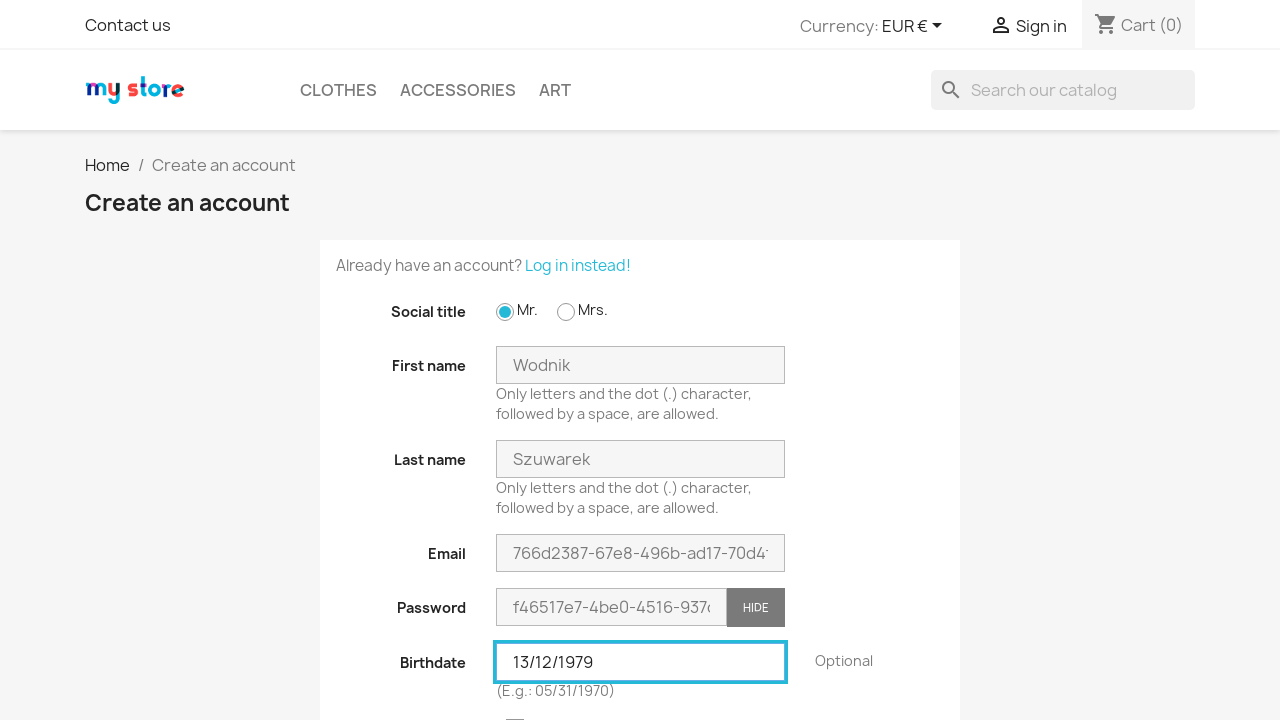

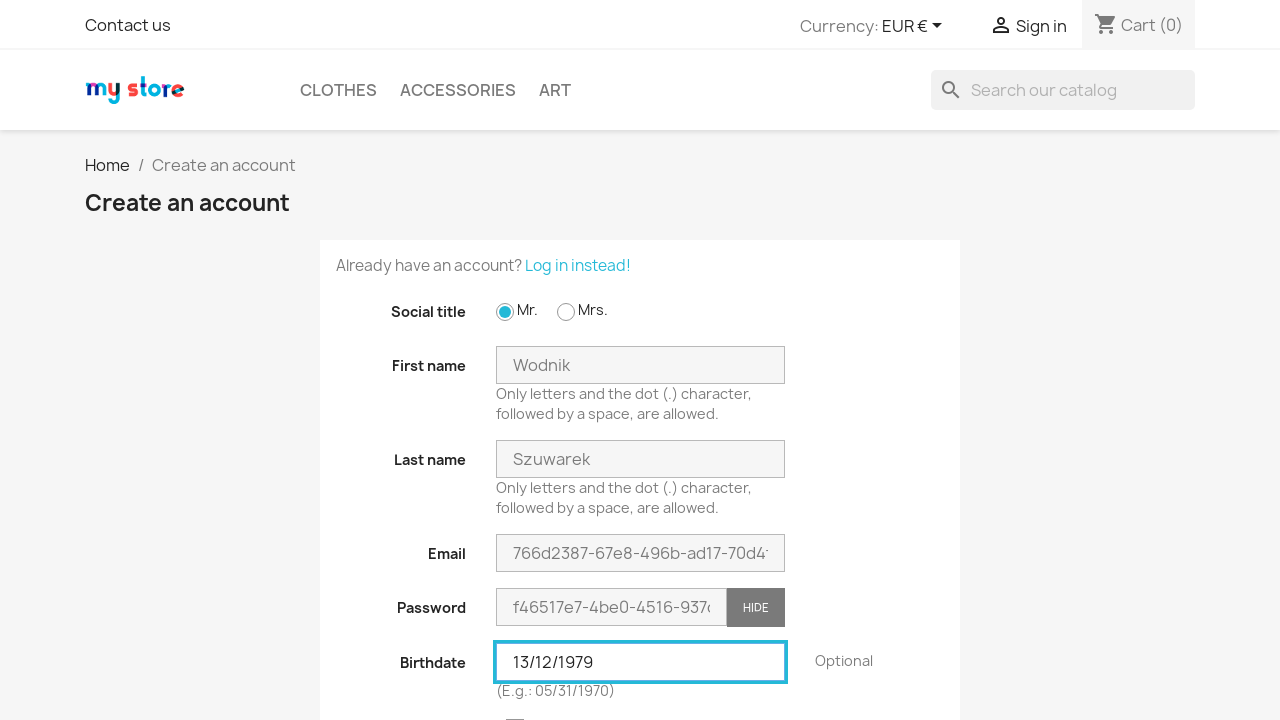